Tests assertions on product search, adds item to cart, iterates through products to find and add Cashews, and logs the brand name.

Starting URL: https://rahulshettyacademy.com/seleniumPractise/#/

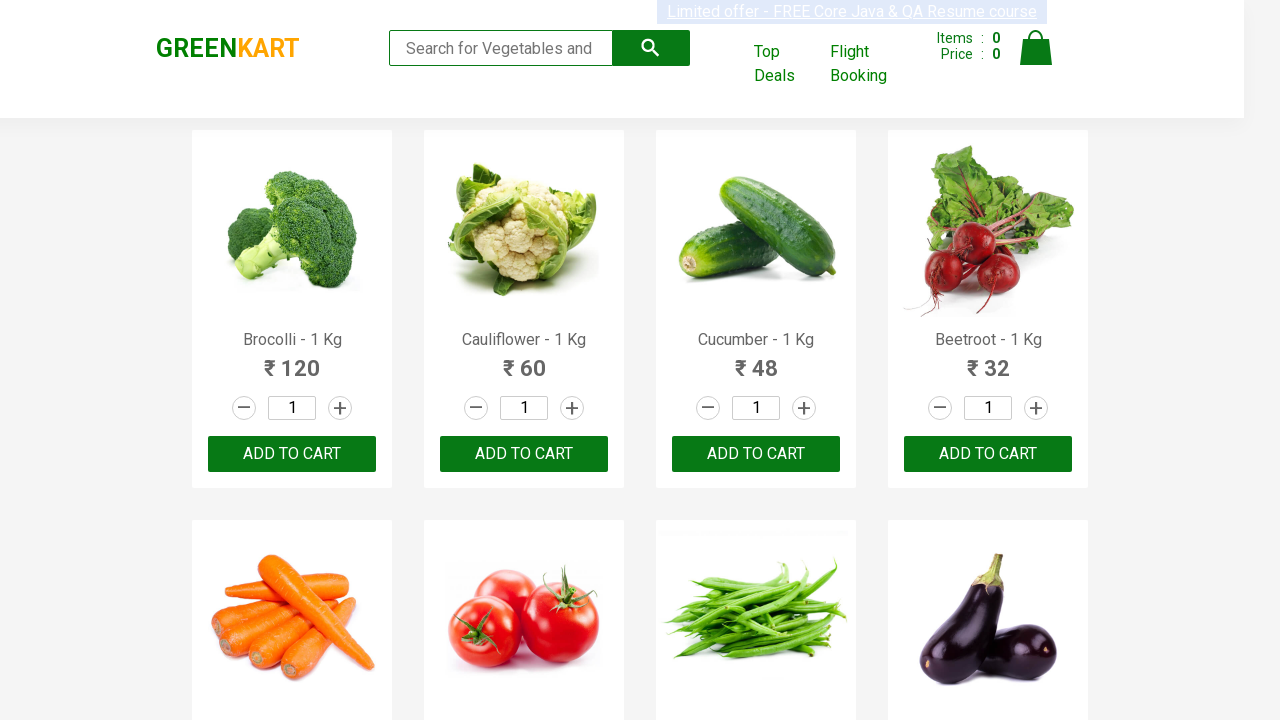

Filled search field with 'ca' on .search-keyword
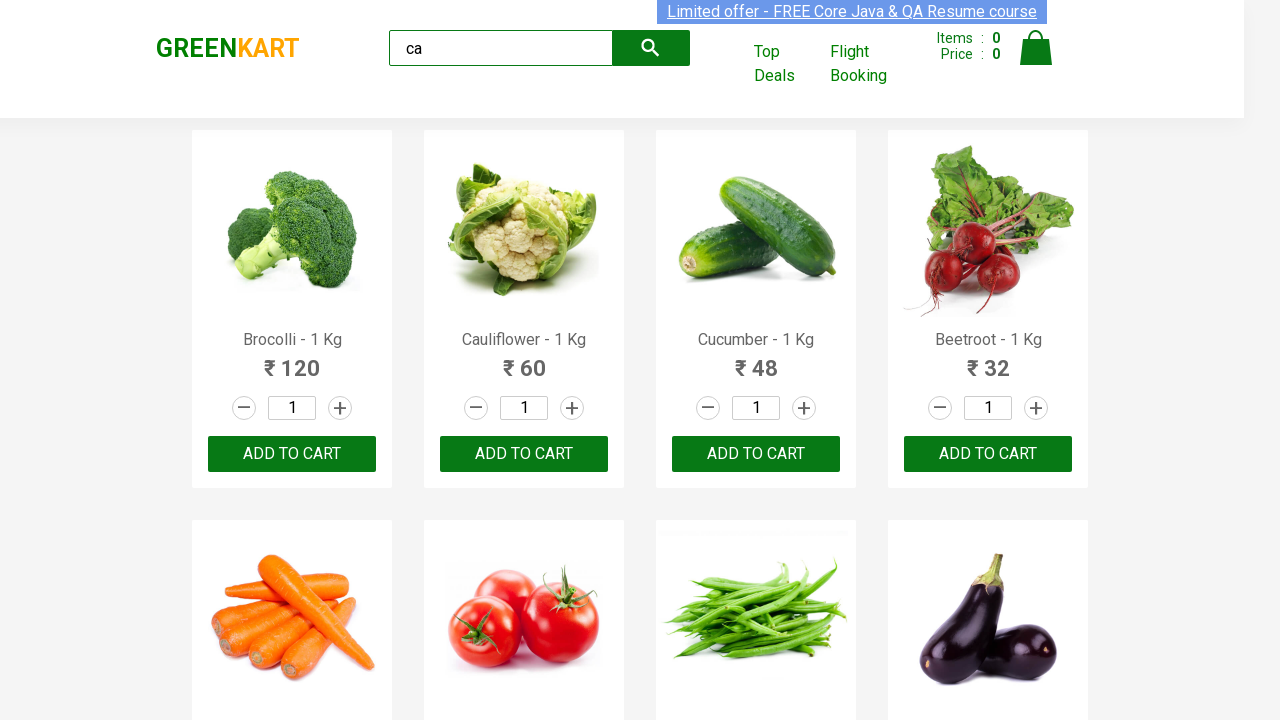

Waited 2000ms for search results to load
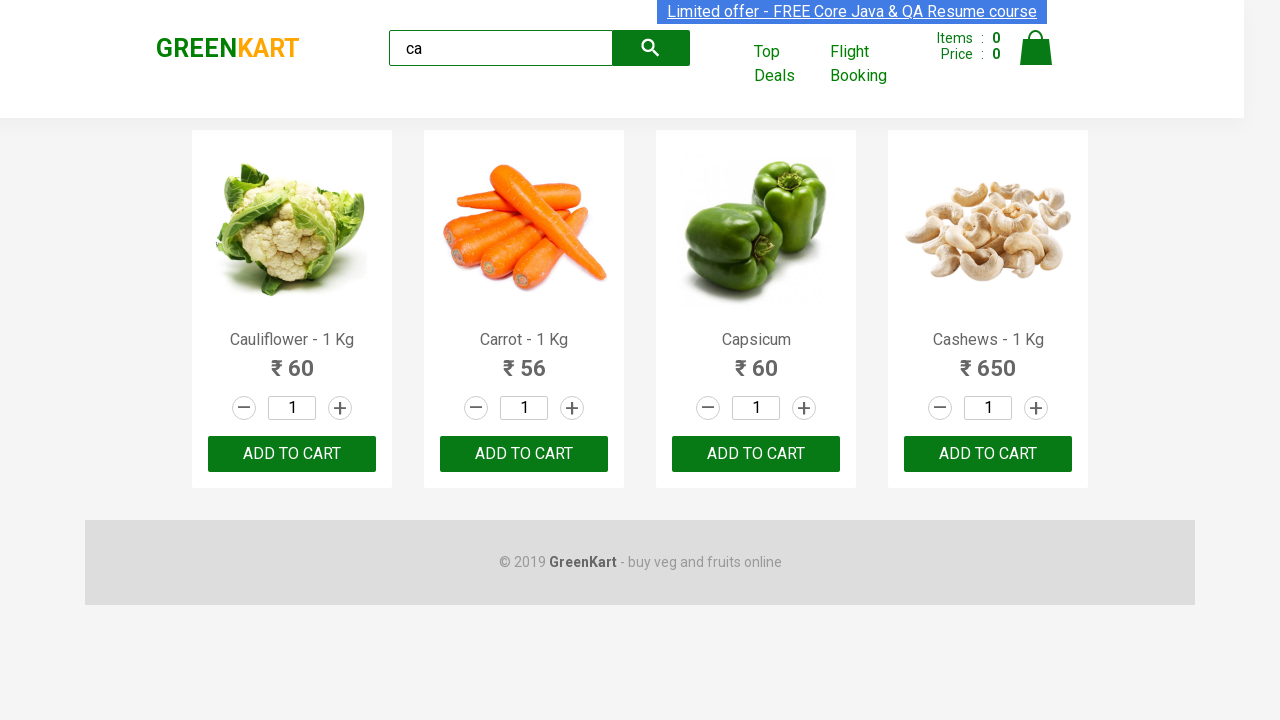

Clicked ADD TO CART button on product at index 2 at (756, 454) on .products .product >> nth=2 >> text=ADD TO CART
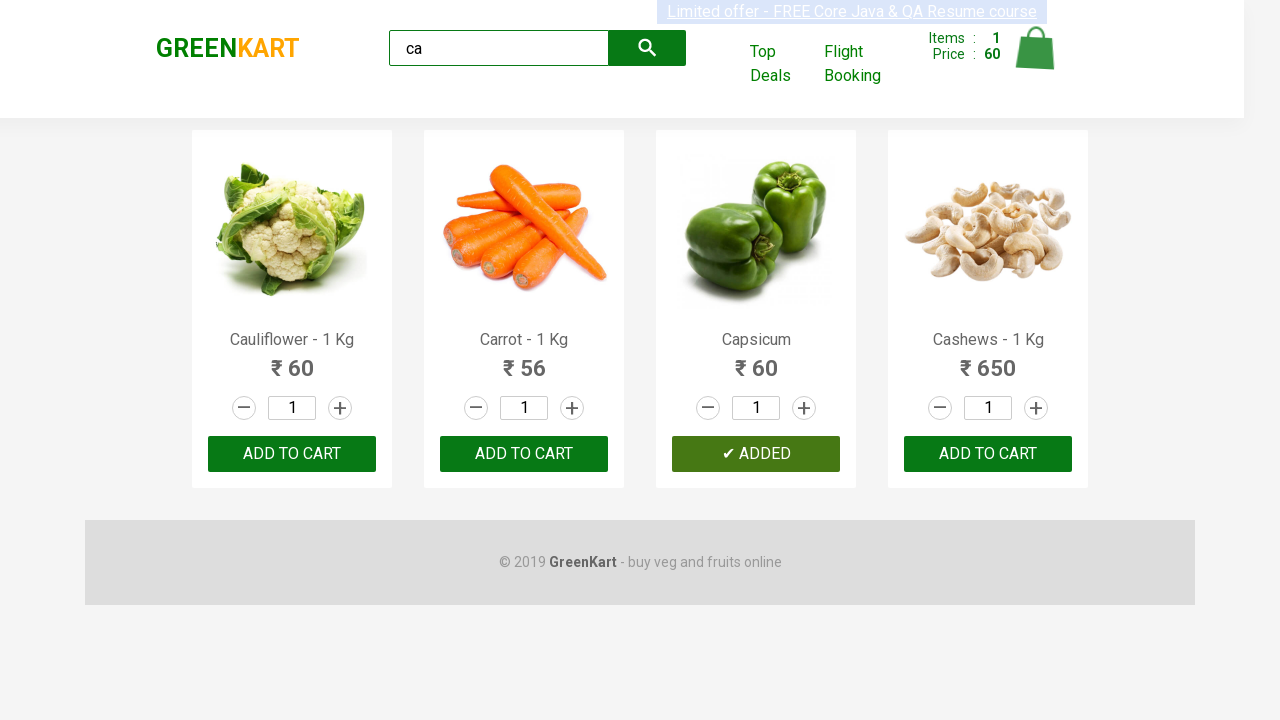

Found and clicked ADD TO CART button on Cashews product at (988, 454) on .products .product >> nth=3 >> button
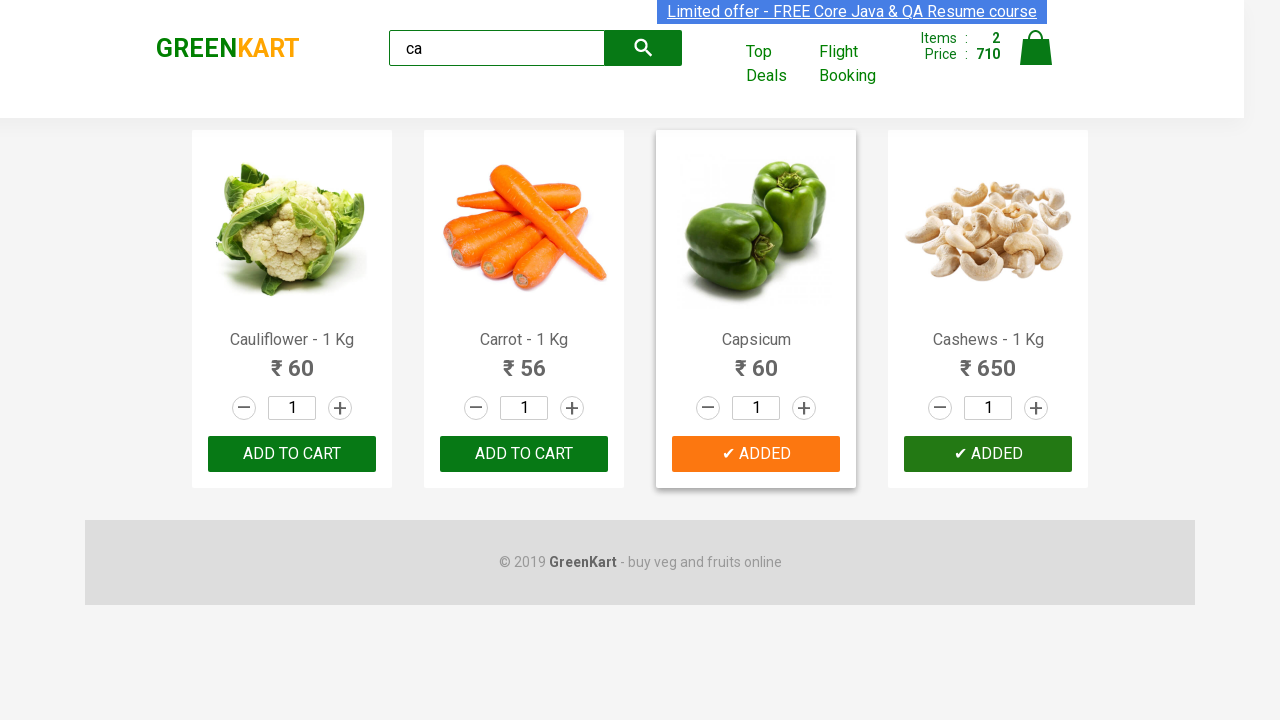

Retrieved brand text: GREENKART
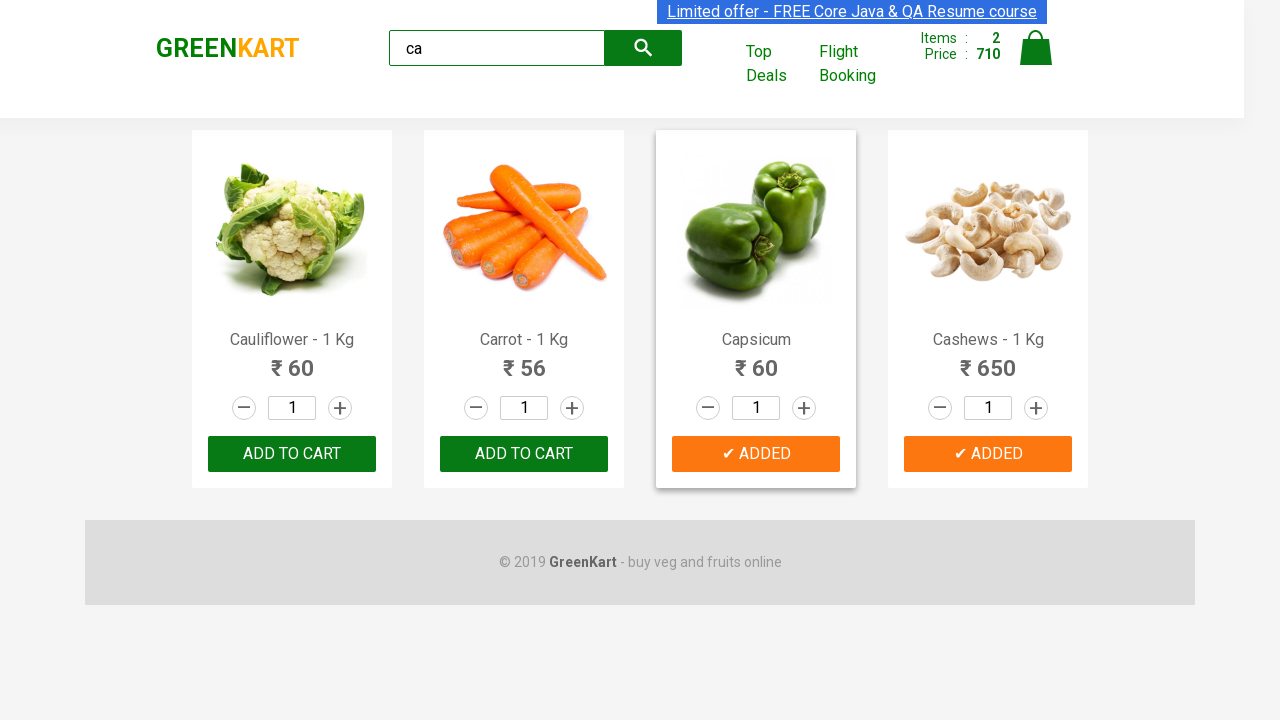

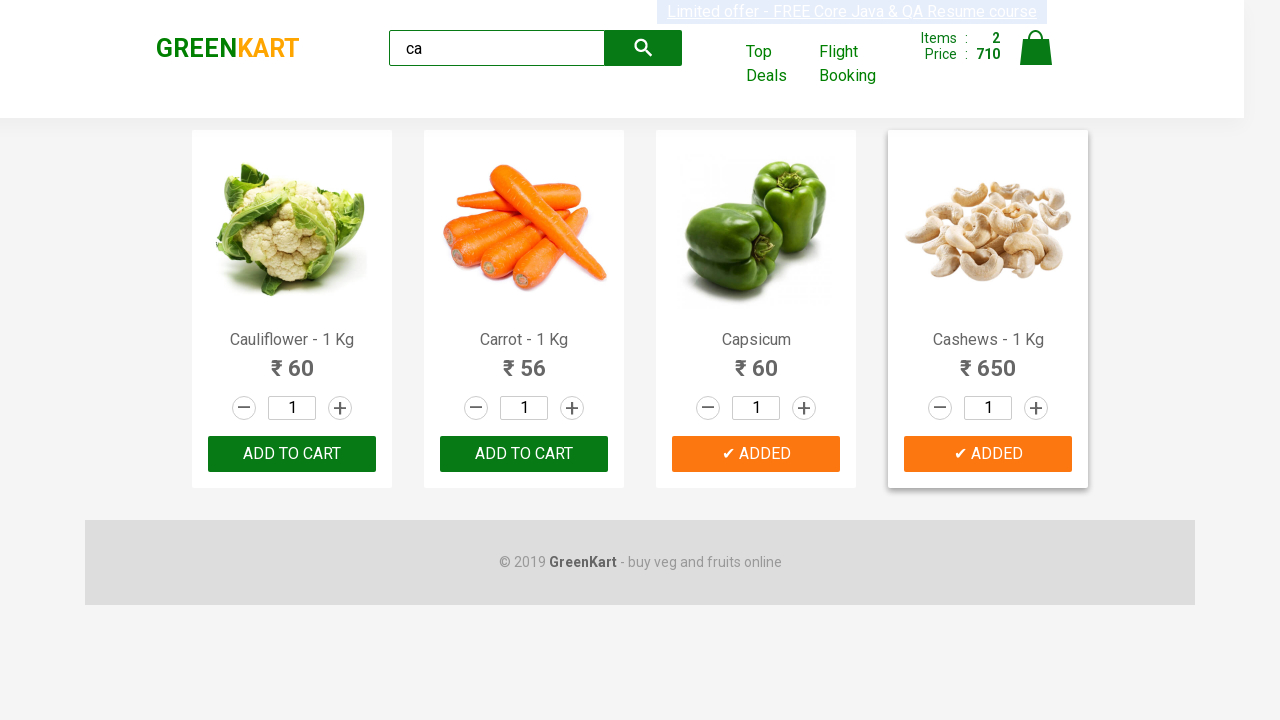